Tests modal dialog functionality by opening a modal and closing it using JavaScript click execution

Starting URL: https://formy-project.herokuapp.com/modal

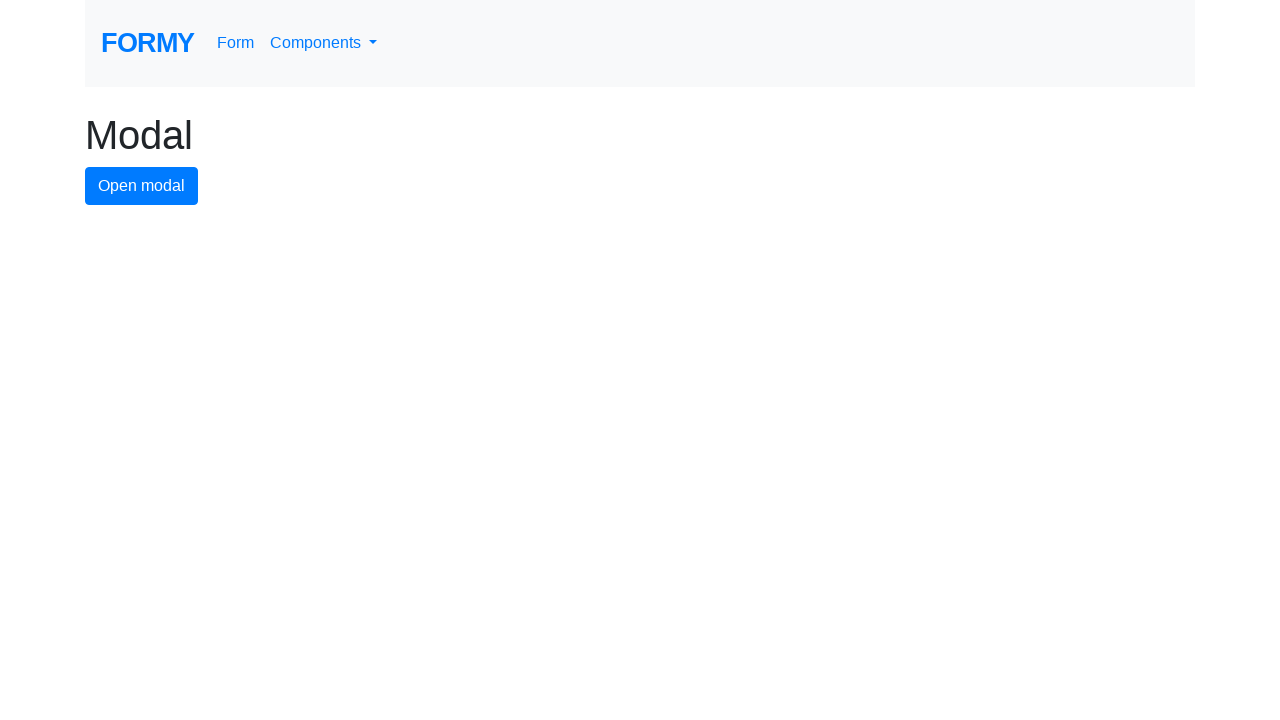

Clicked button to open modal dialog at (142, 186) on #modal-button
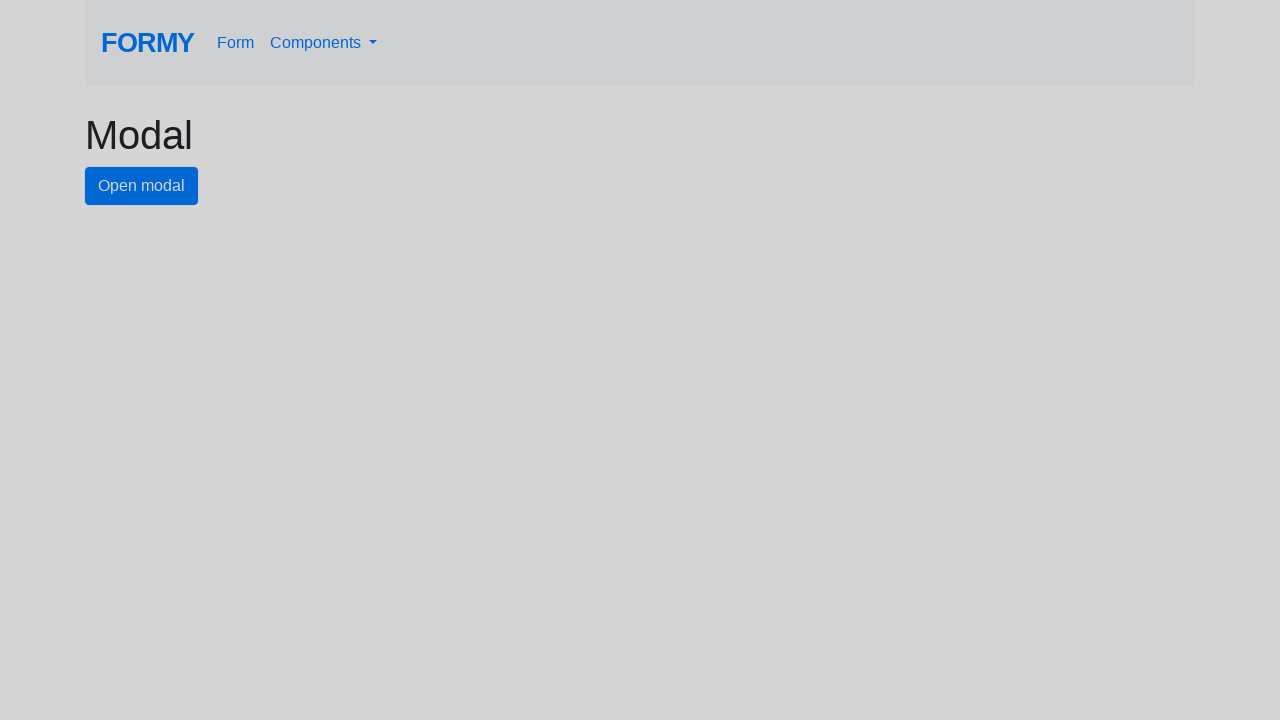

Modal dialog appeared with close button visible
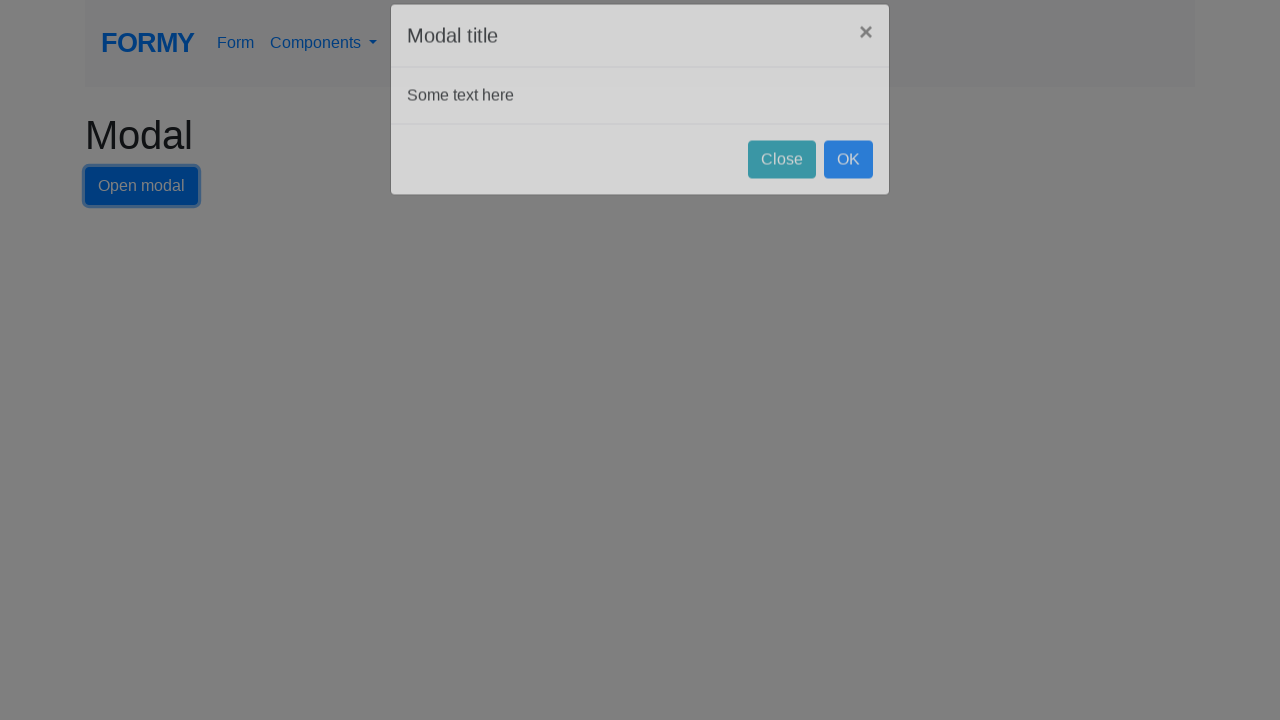

Closed modal dialog using JavaScript click execution
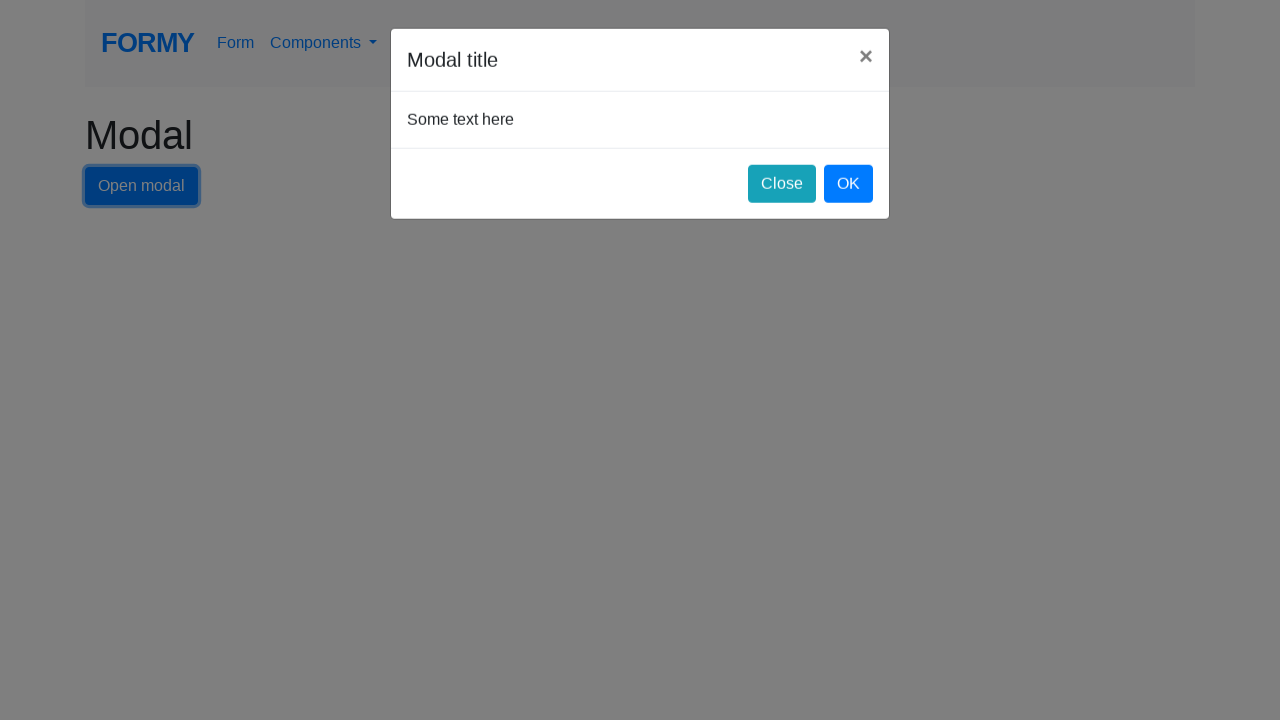

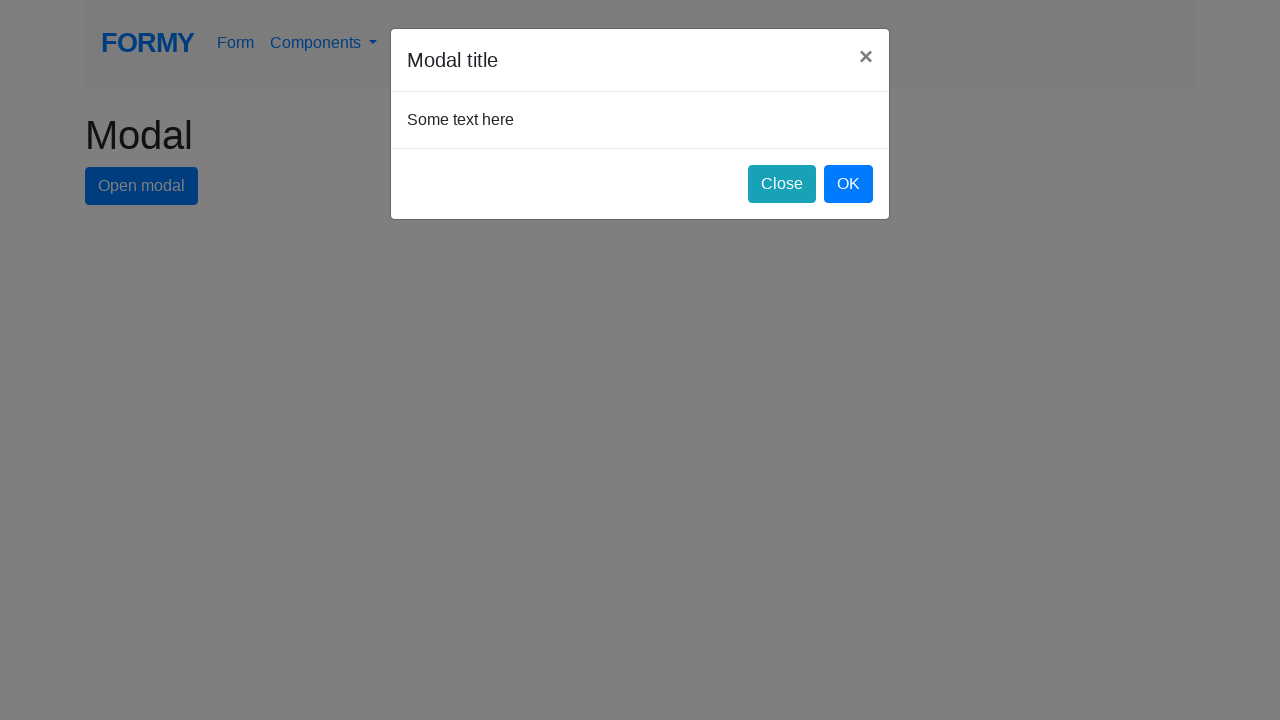